Tests table sorting by clicking the Due column header twice to sort in descending order

Starting URL: http://the-internet.herokuapp.com/tables

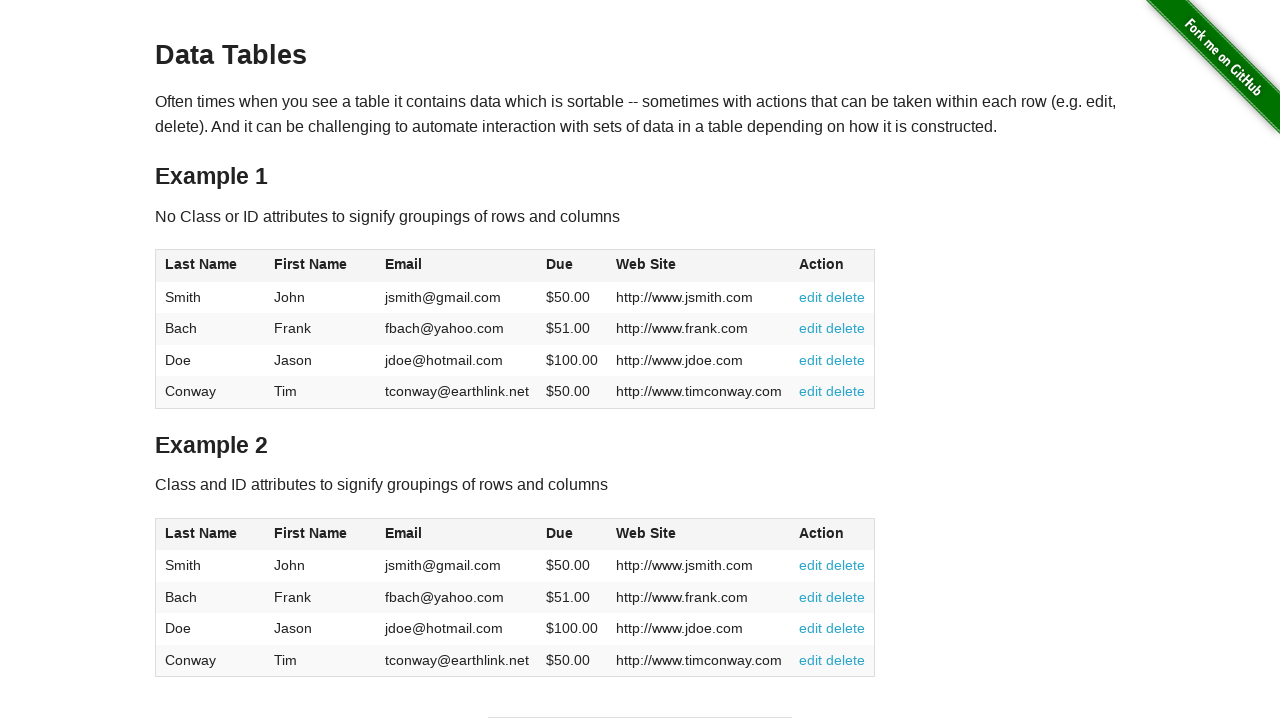

Clicked Due column header (4th column) first time for ascending sort at (572, 266) on #table1 thead tr th:nth-of-type(4)
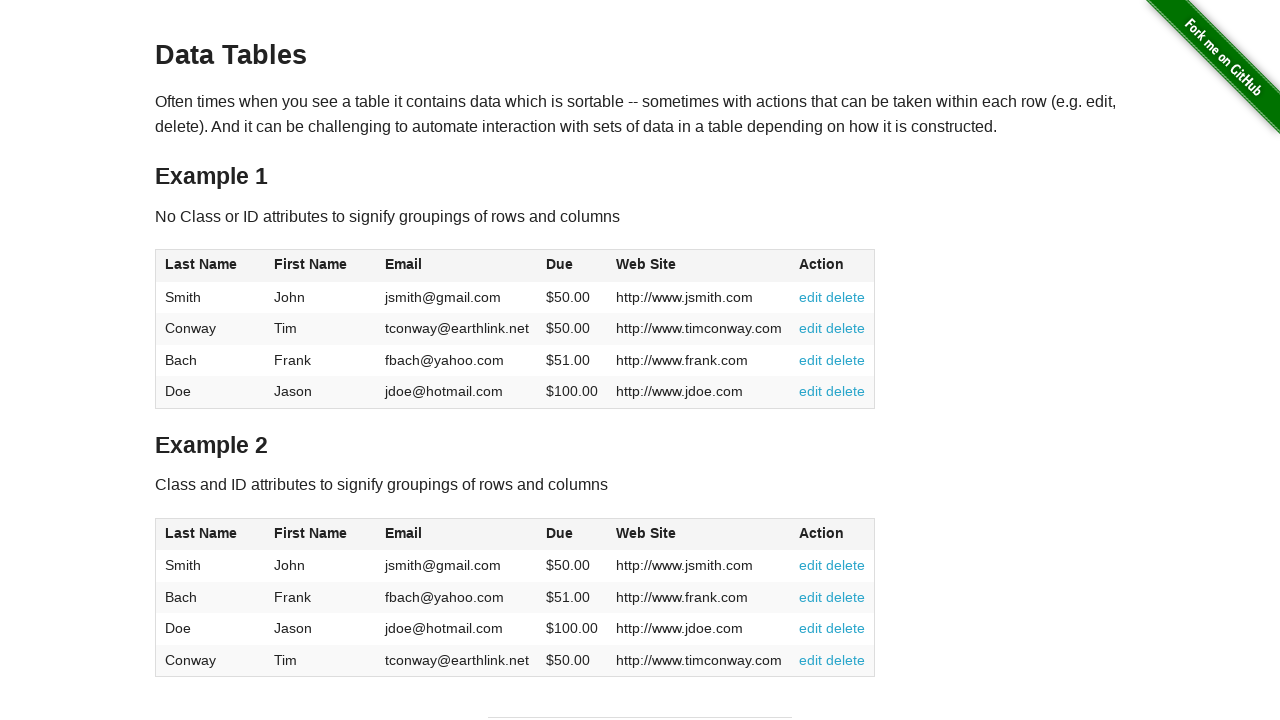

Clicked Due column header (4th column) second time for descending sort at (572, 266) on #table1 thead tr th:nth-of-type(4)
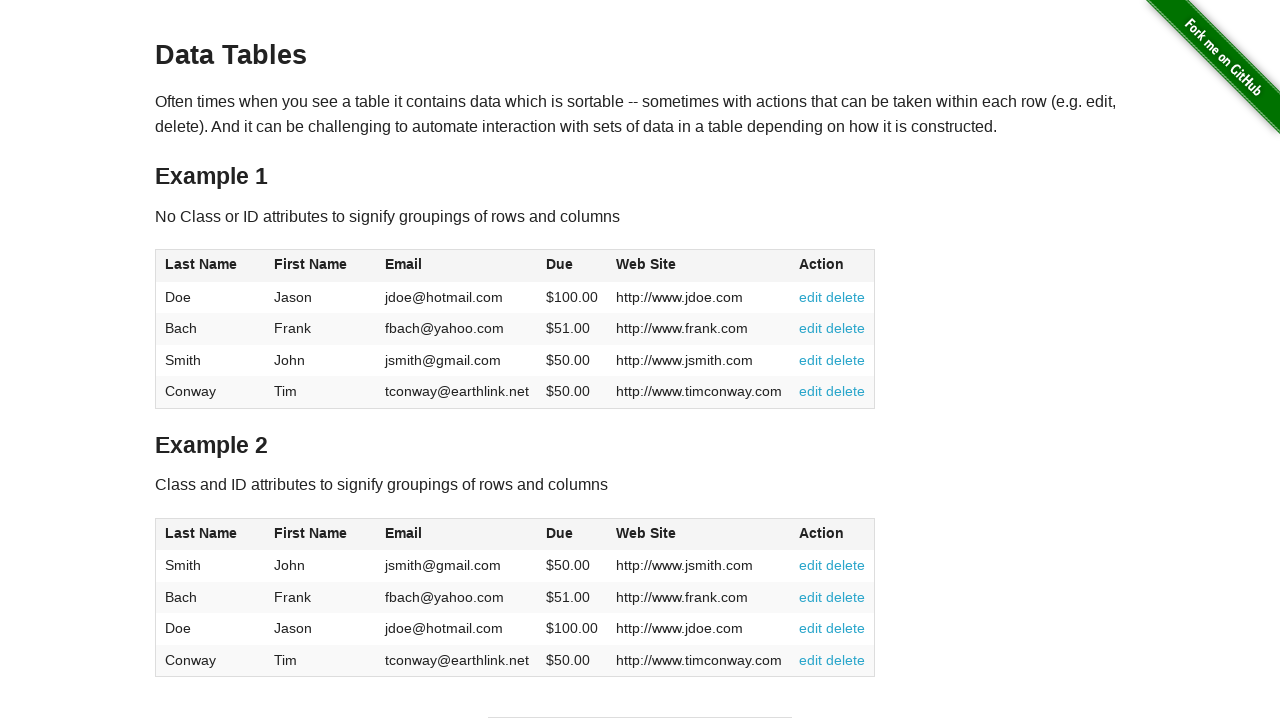

Table sorted in descending order by Due column
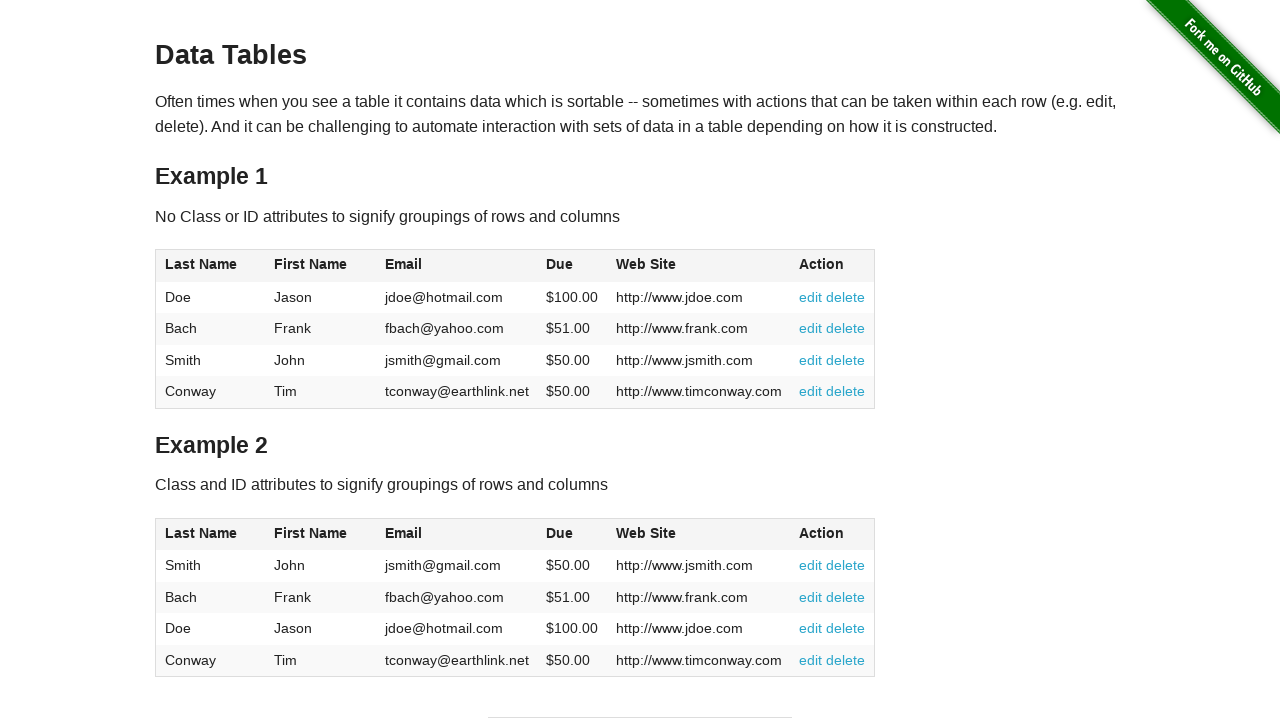

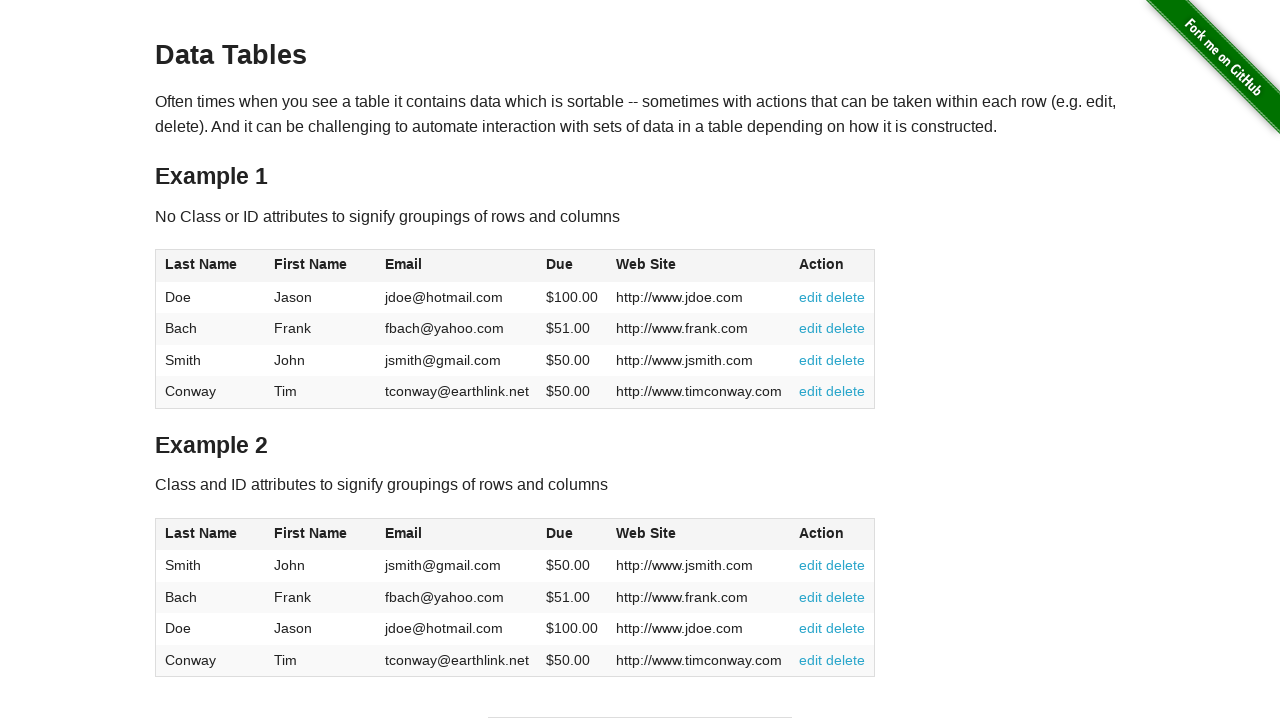